Navigates to the Bit Archivist about page and waits for the page to fully load

Starting URL: https://bitarchivist.net/about

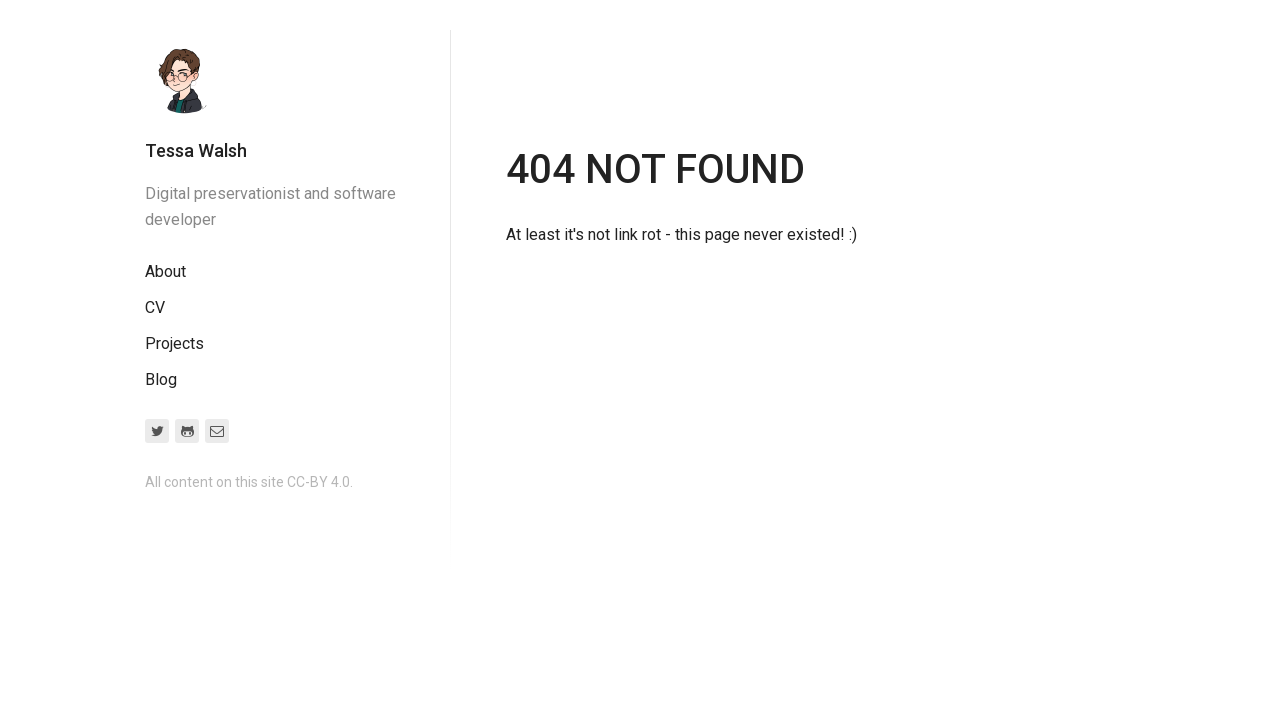

Navigated to Bit Archivist about page
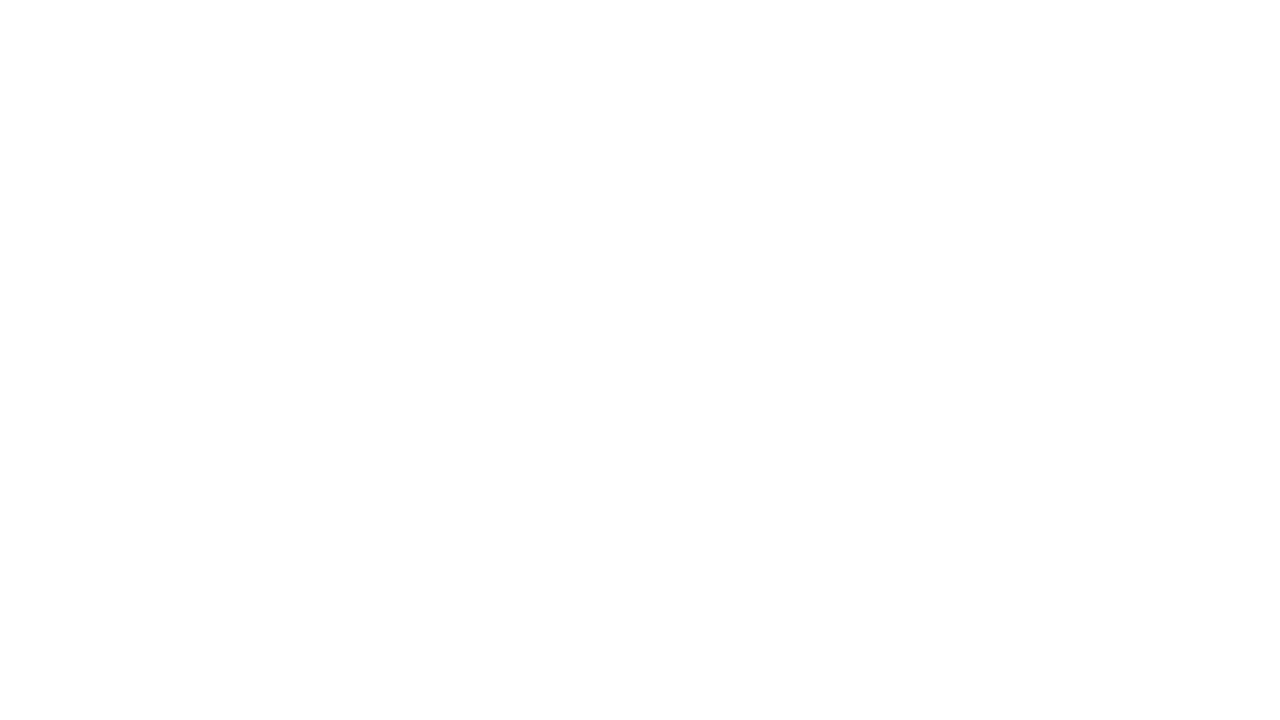

Page fully loaded
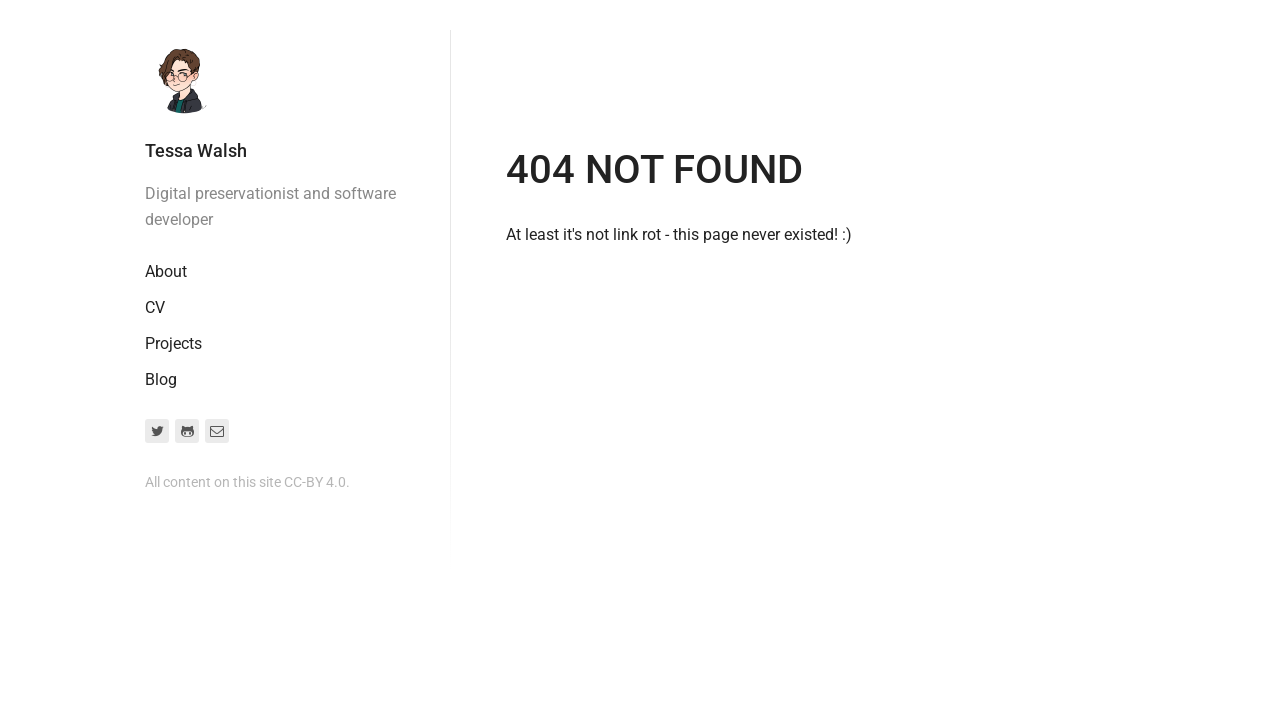

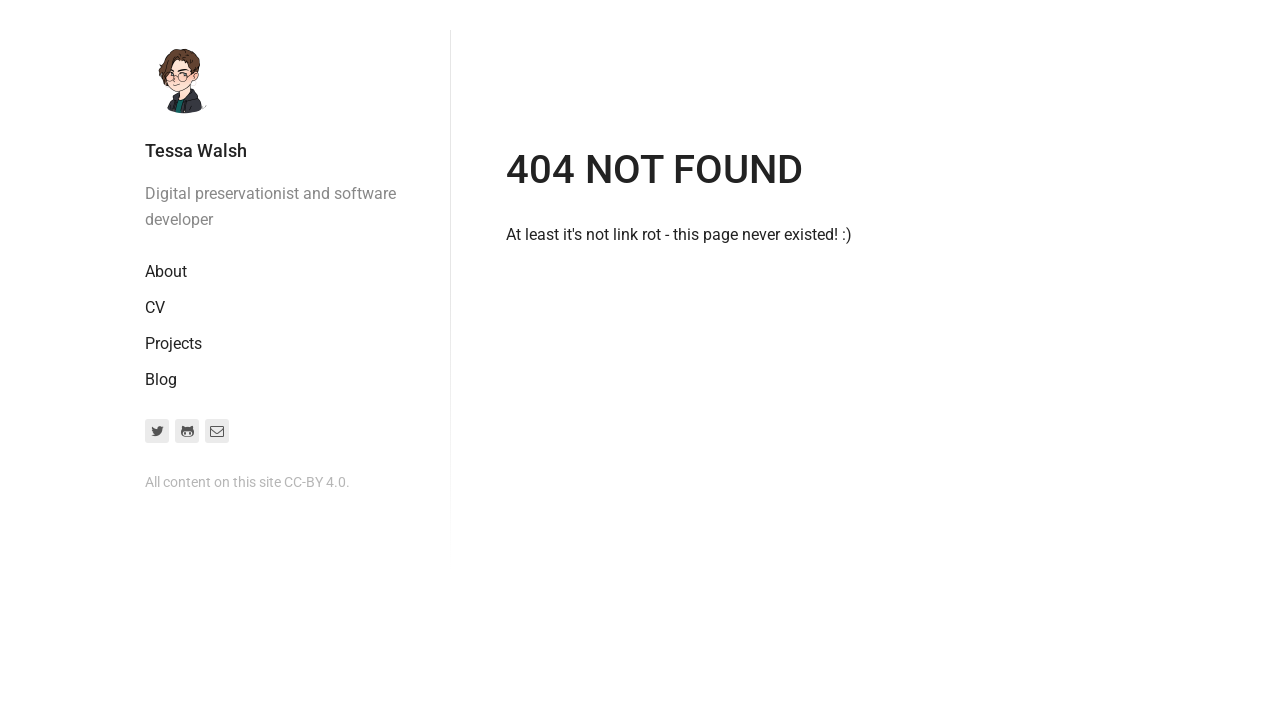